Tests input field functionality by entering an email address into a text input field

Starting URL: https://www.qa-practice.com/elements/input/simple

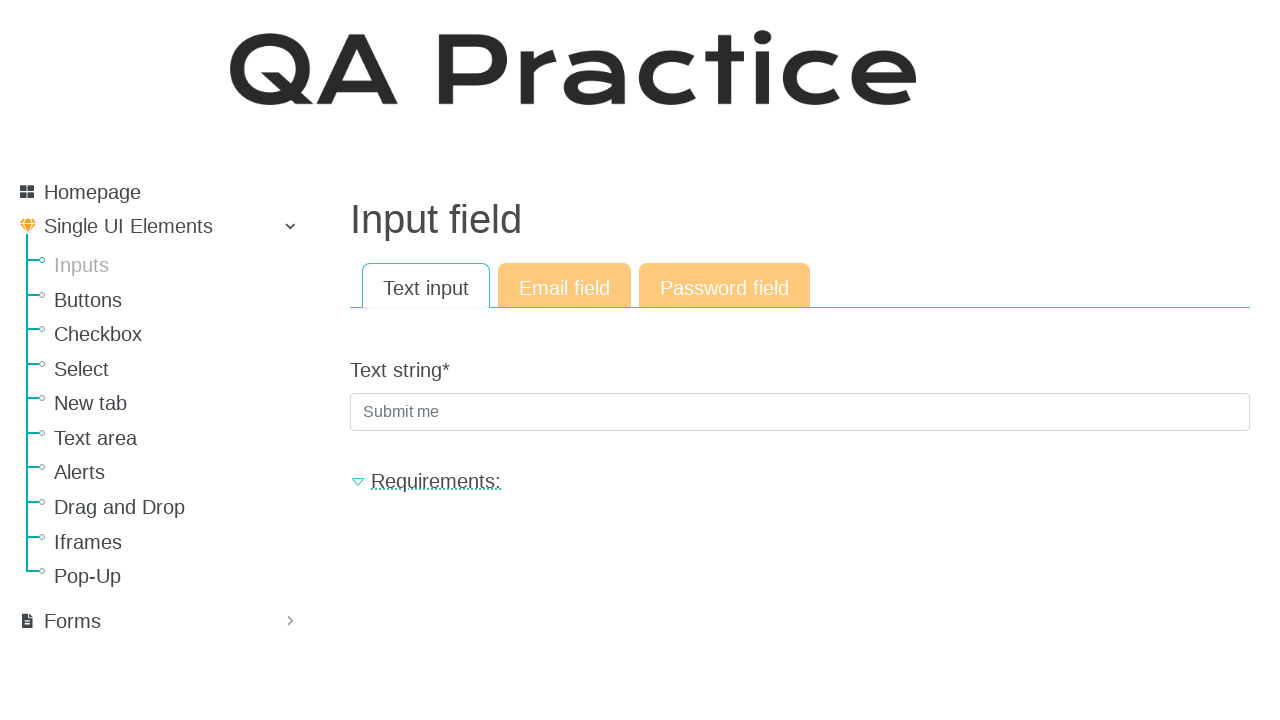

Navigated to input field test page
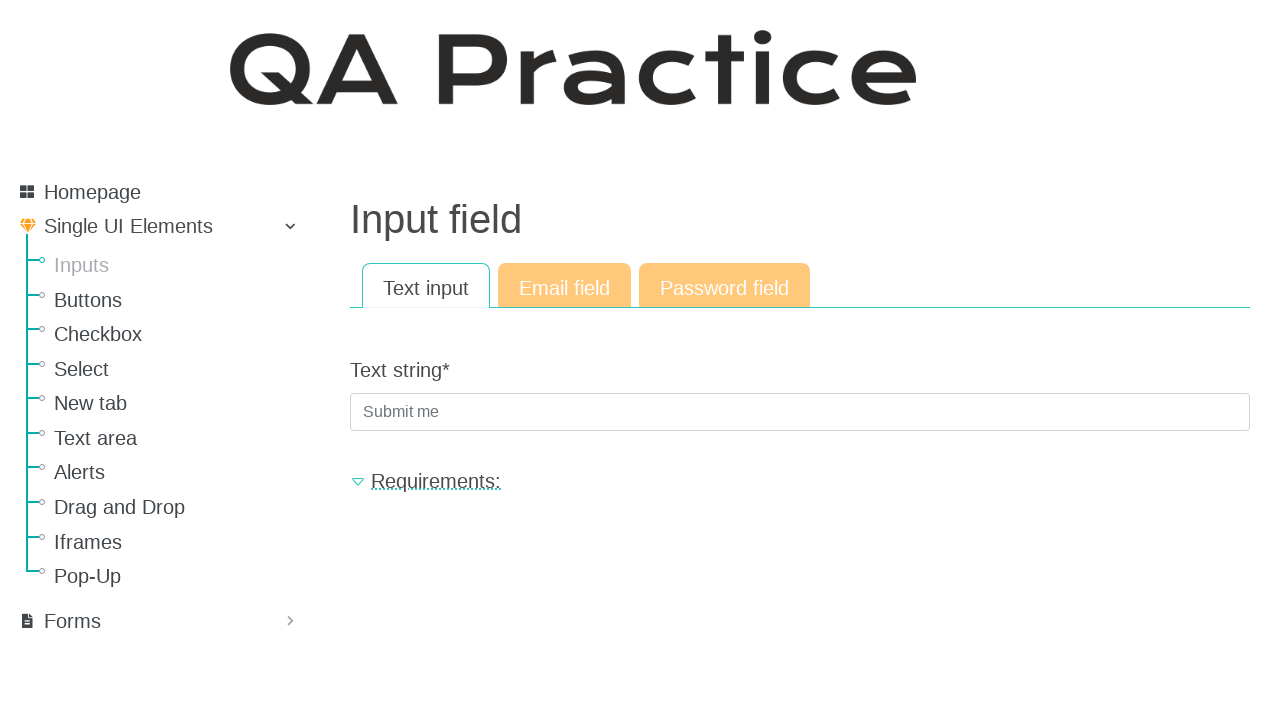

Entered email address 'testuser123@example.com' into text input field on //input[@type="text"]
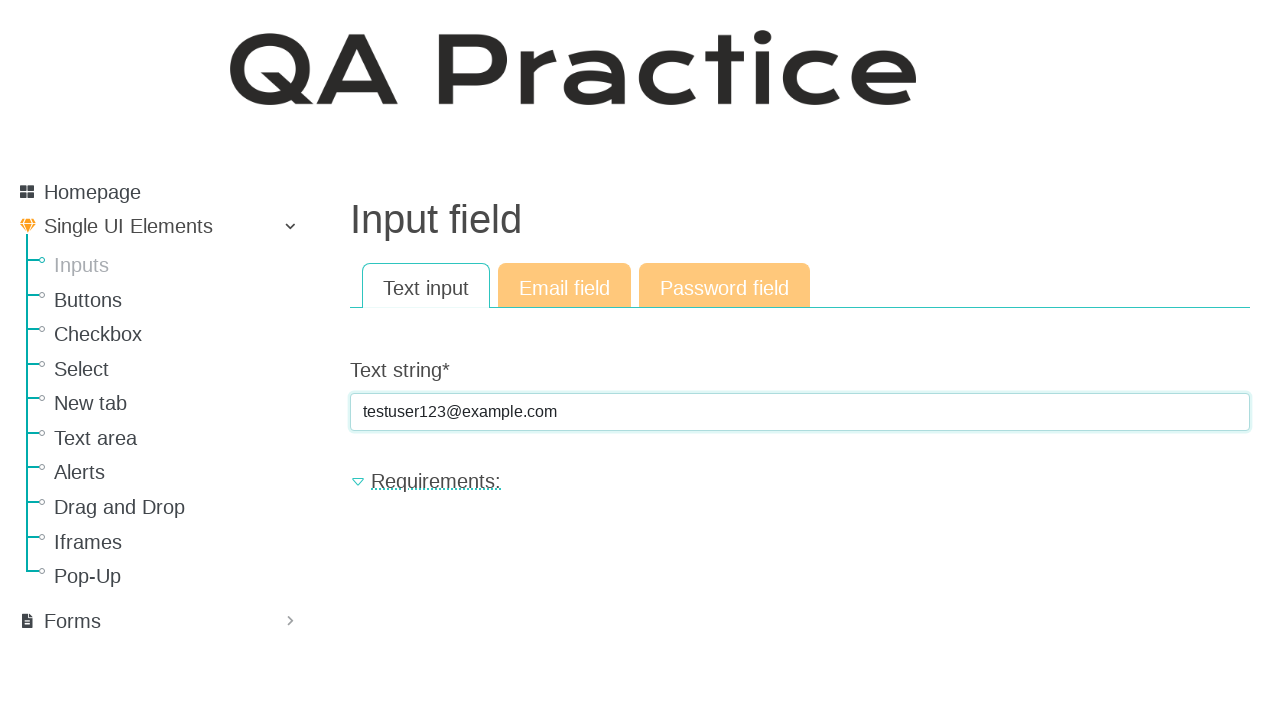

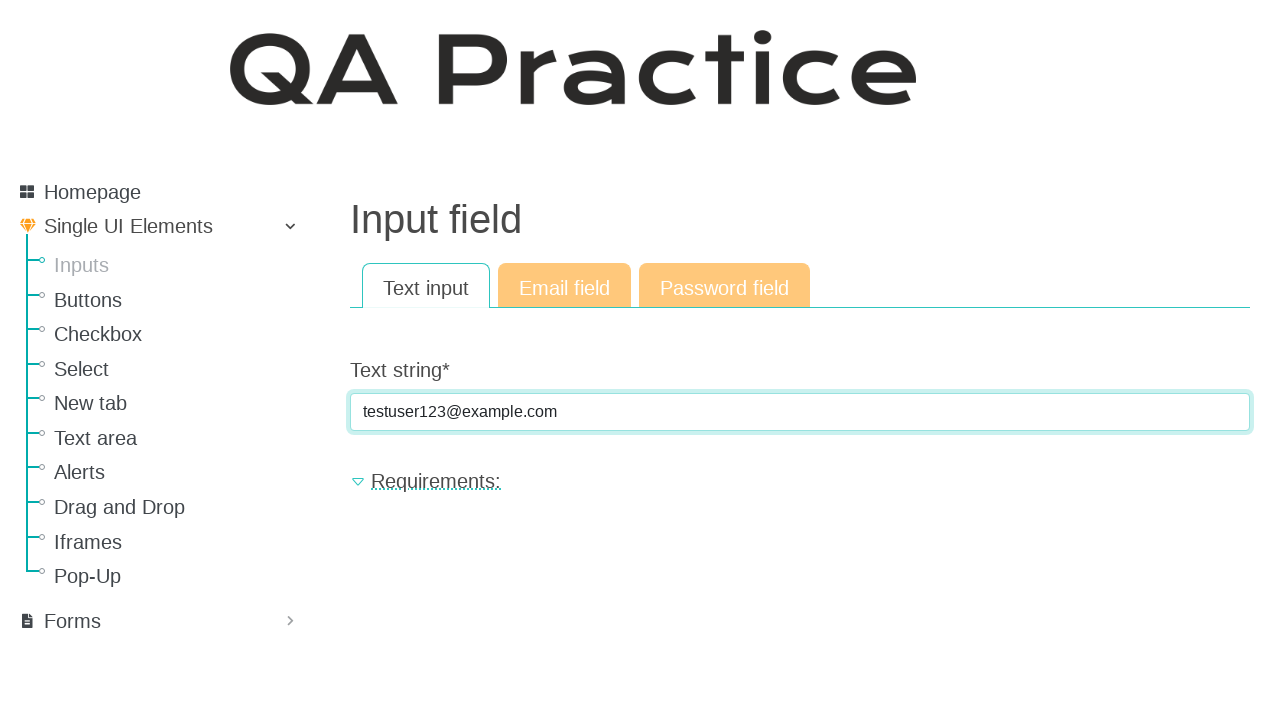